Tests drag and drop by offset functionality by dragging an element a specific distance from its original position within an iframe on the jQuery UI demo page.

Starting URL: https://jqueryui.com/draggable/

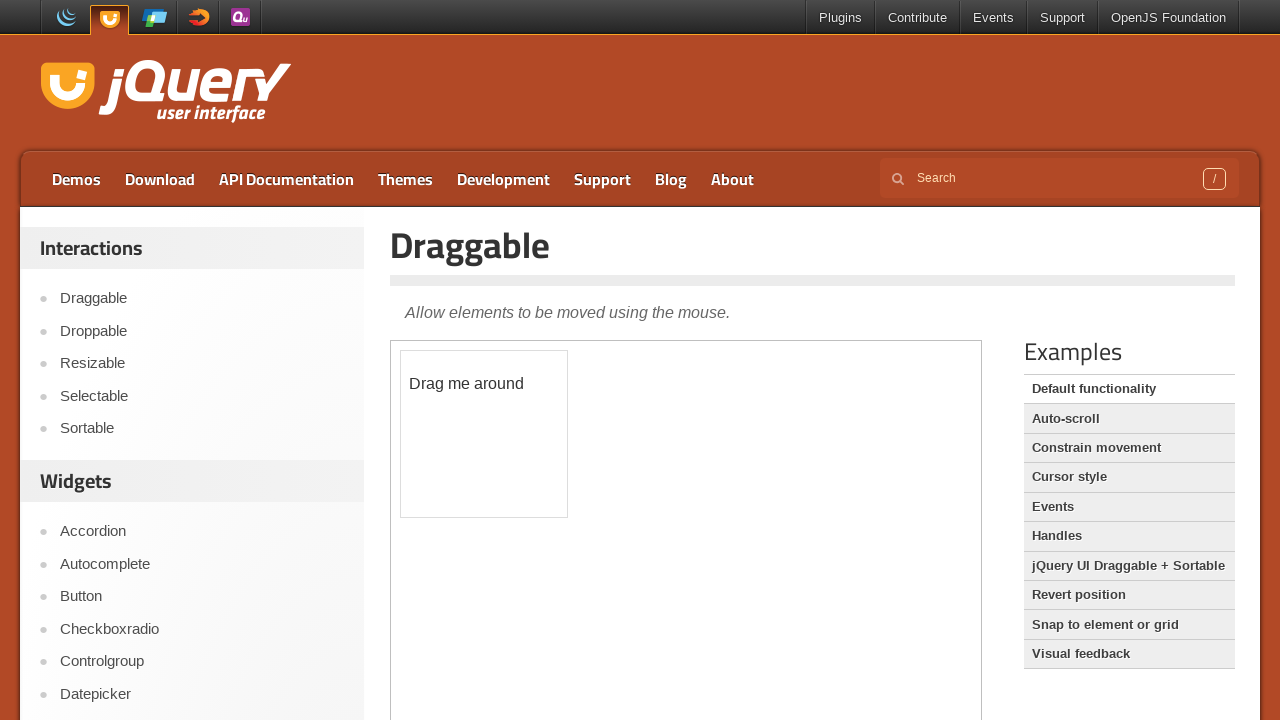

Located the demo iframe containing draggable elements
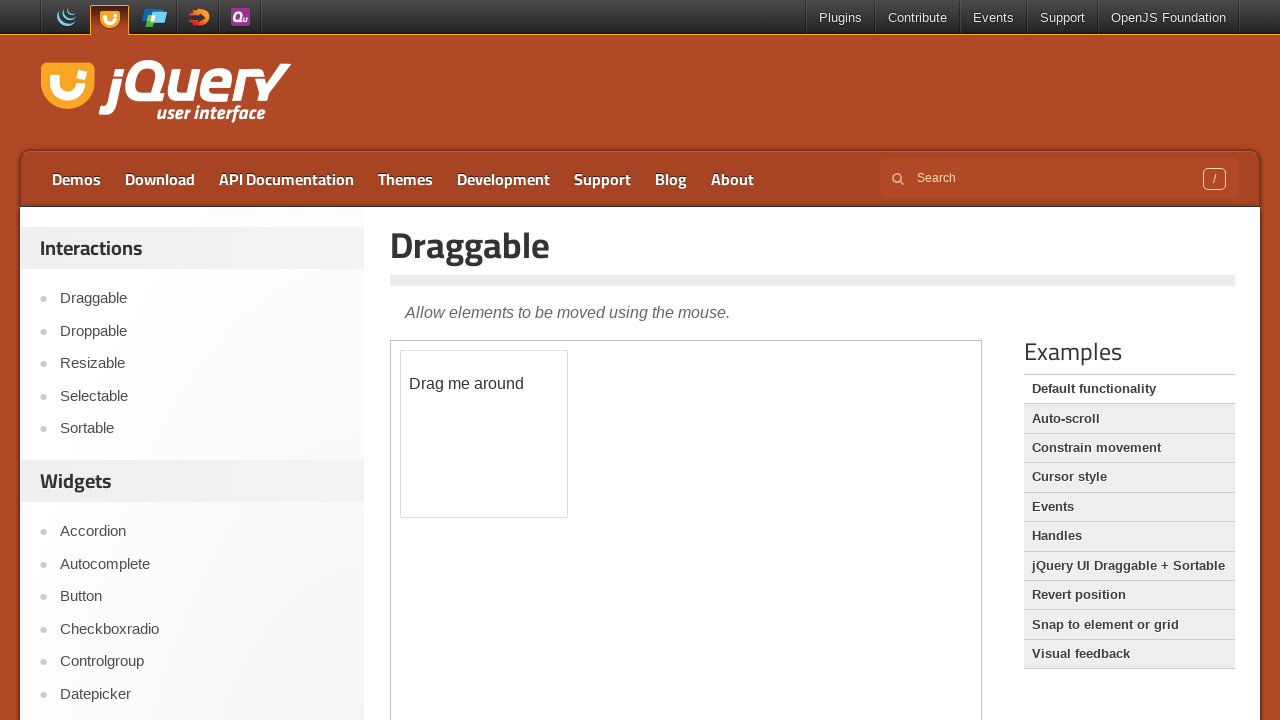

Located the draggable element with id 'draggable' within the iframe
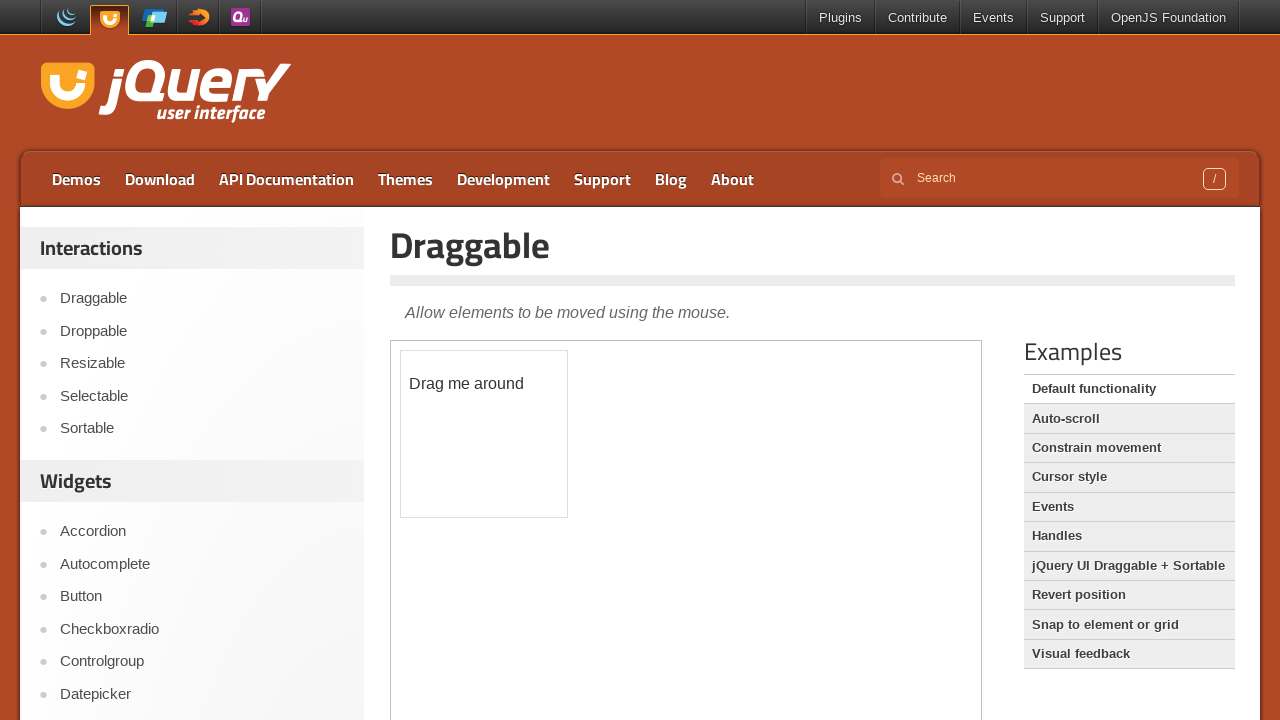

Retrieved bounding box of the draggable element to determine its position
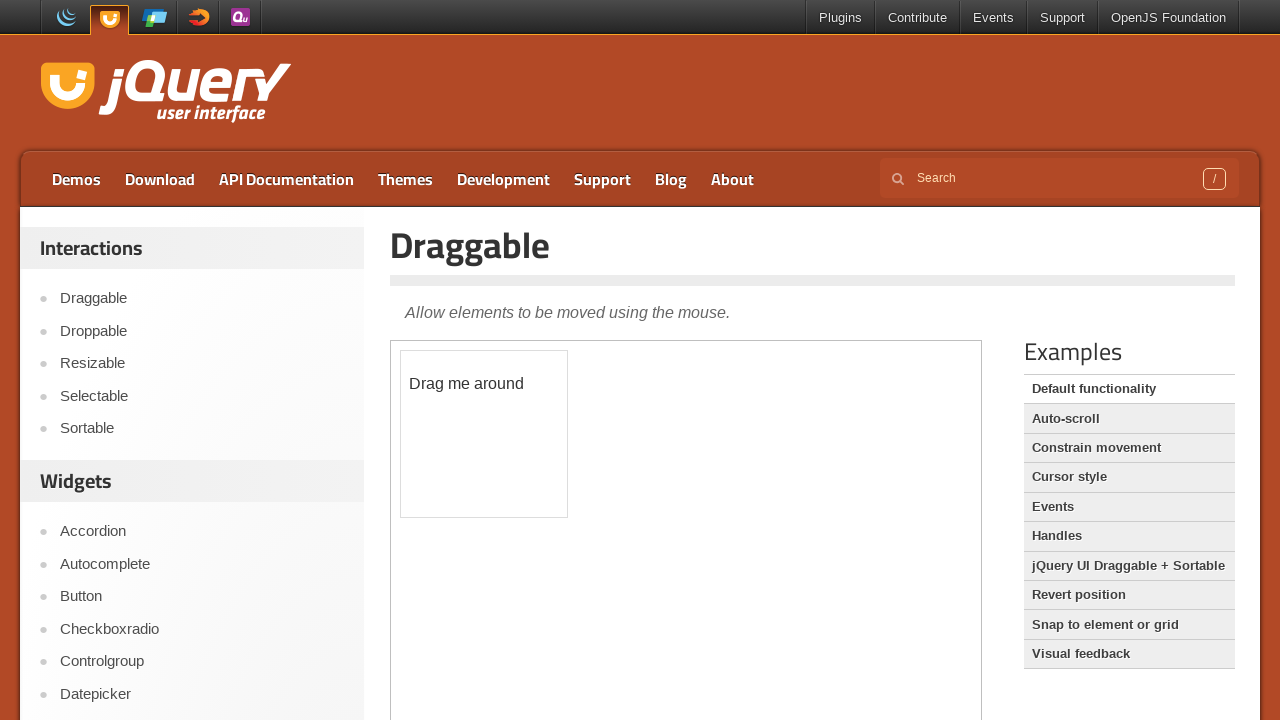

Dragged the element 50px right and 100px down from its original position at (451, 451)
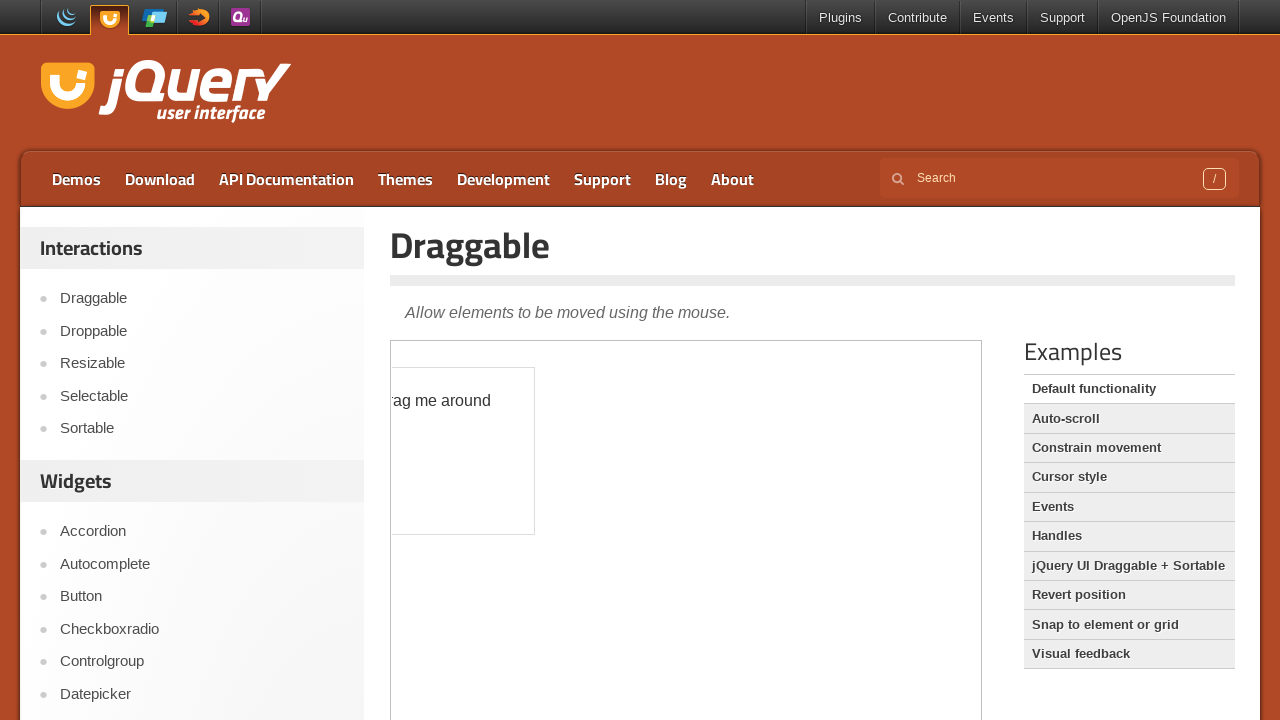

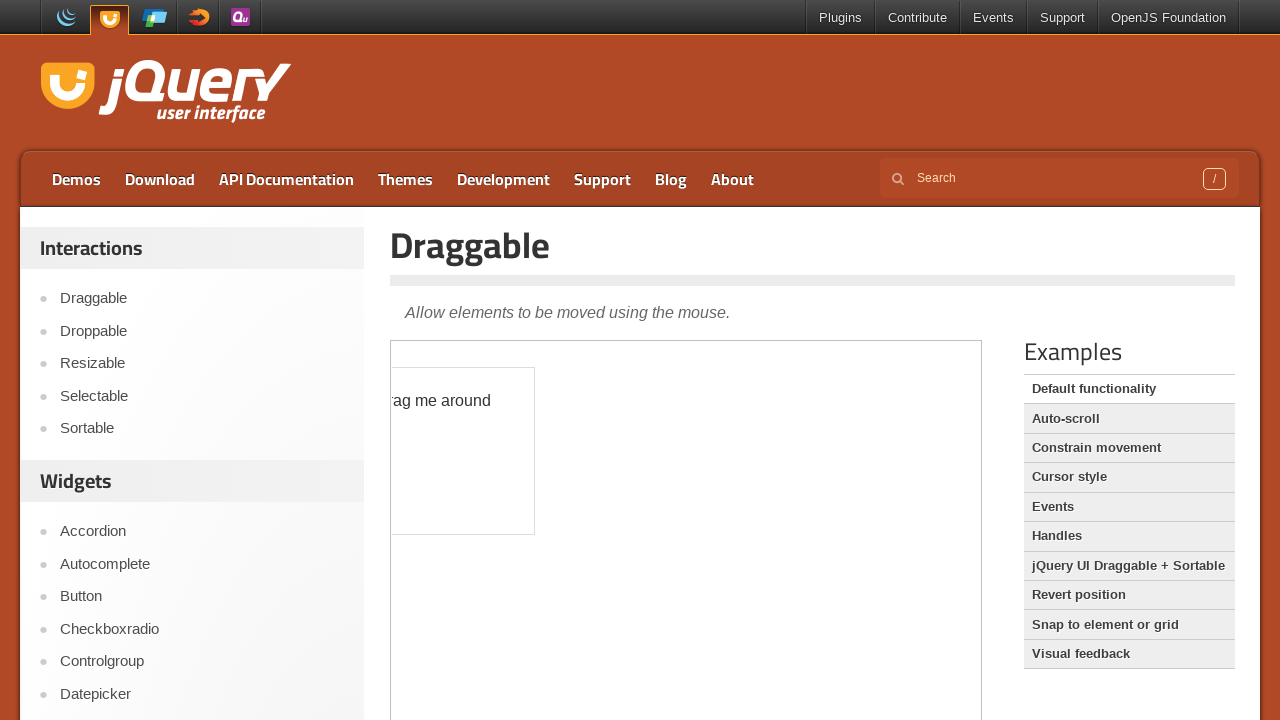